Tests opening multiple links from a webpage footer column in new tabs and retrieving the titles of all opened pages

Starting URL: https://rahulshettyacademy.com/AutomationPractice/

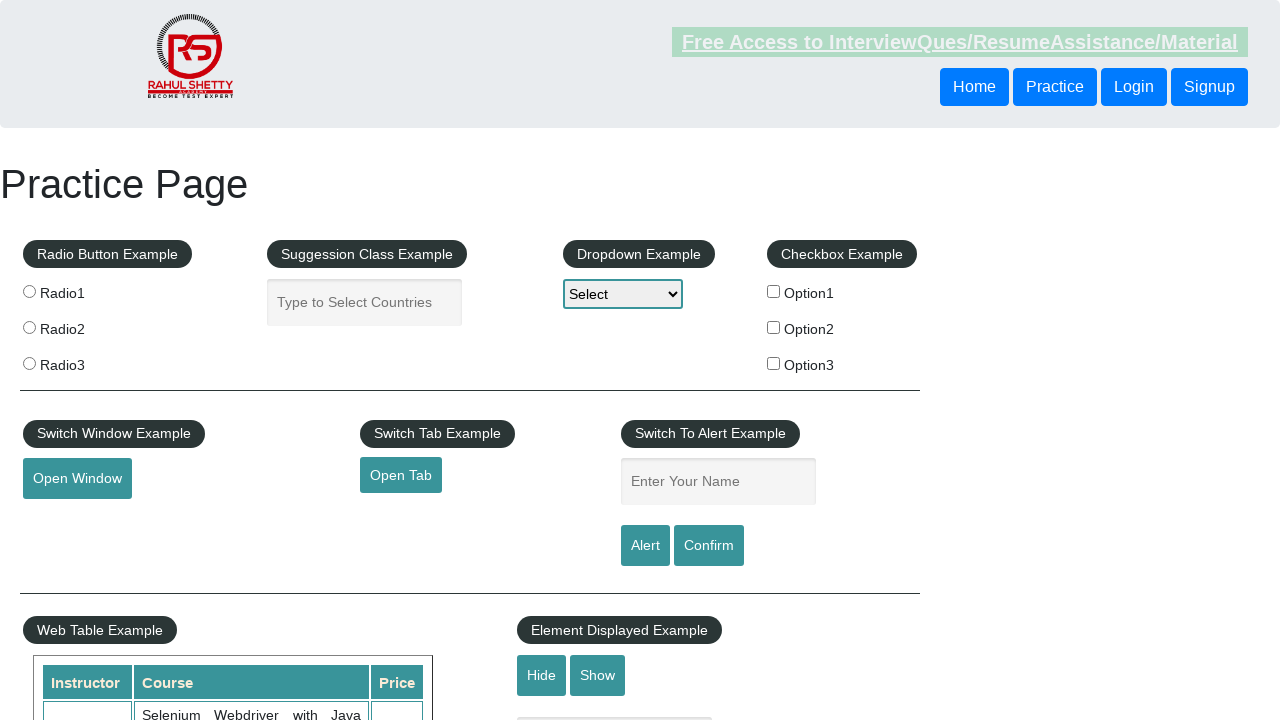

Counted total links on page
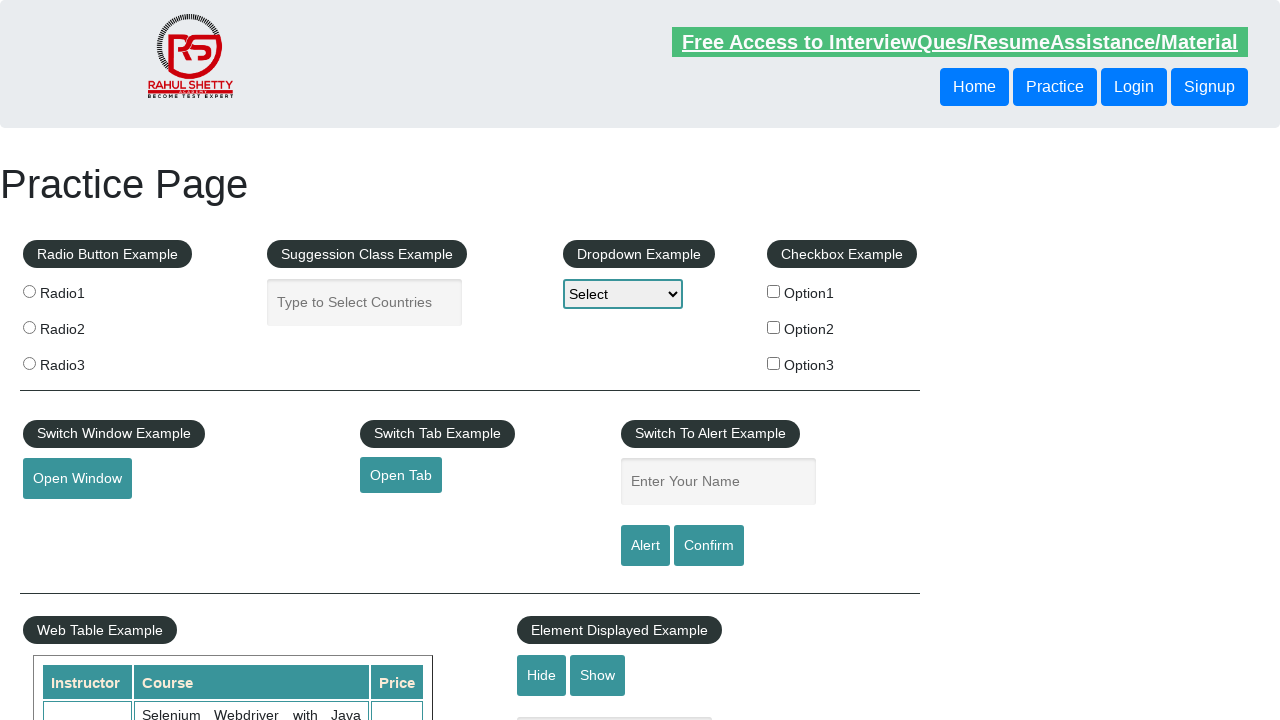

Located footer section with ID 'gf-BIG'
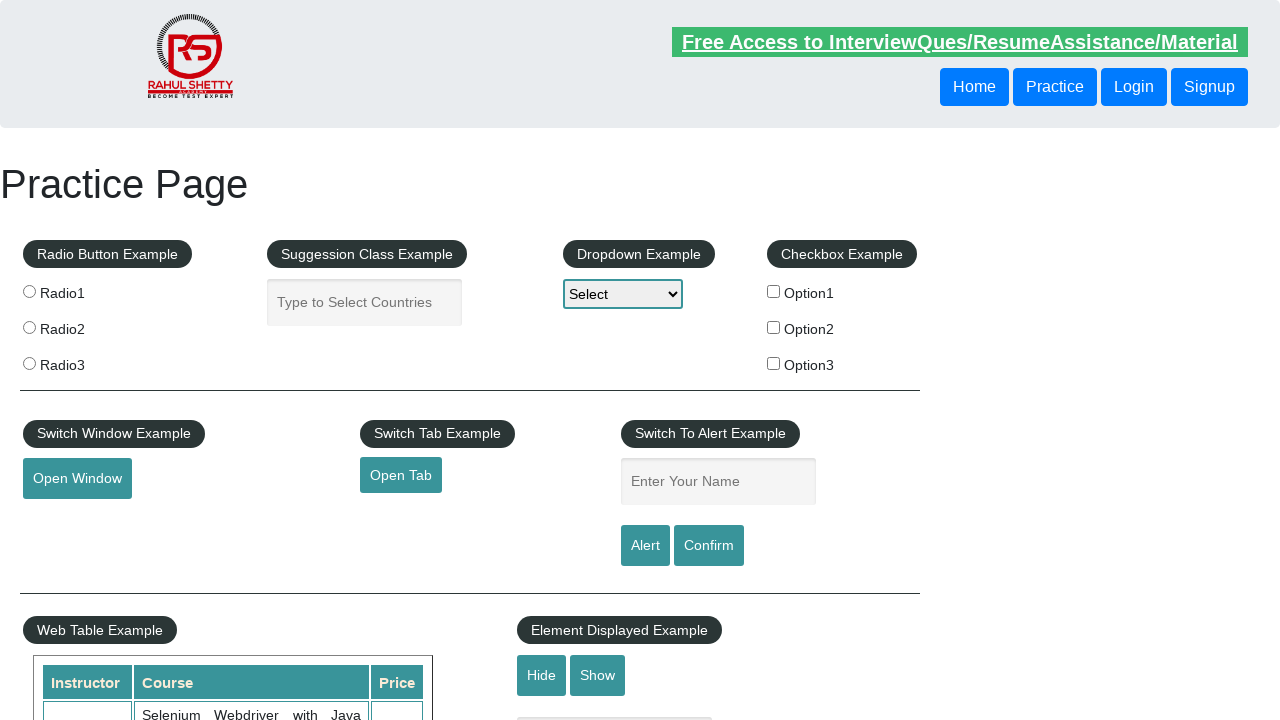

Counted links in footer section
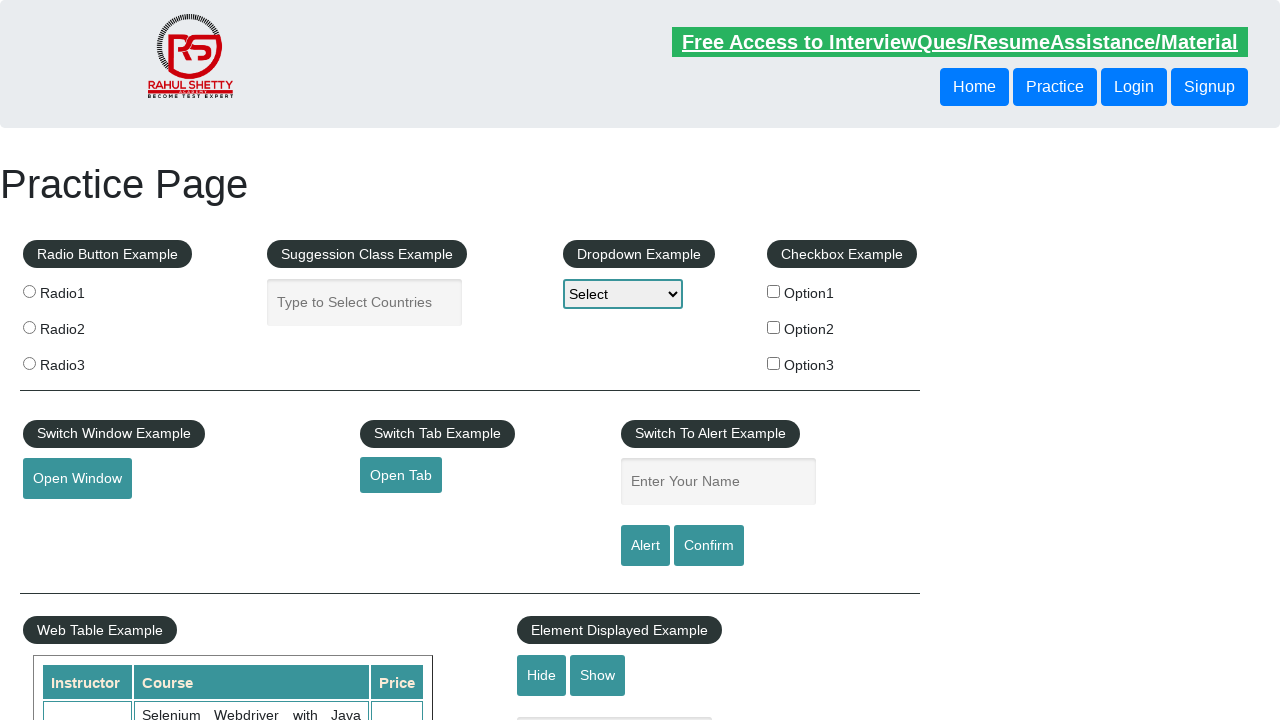

Located first column in footer table
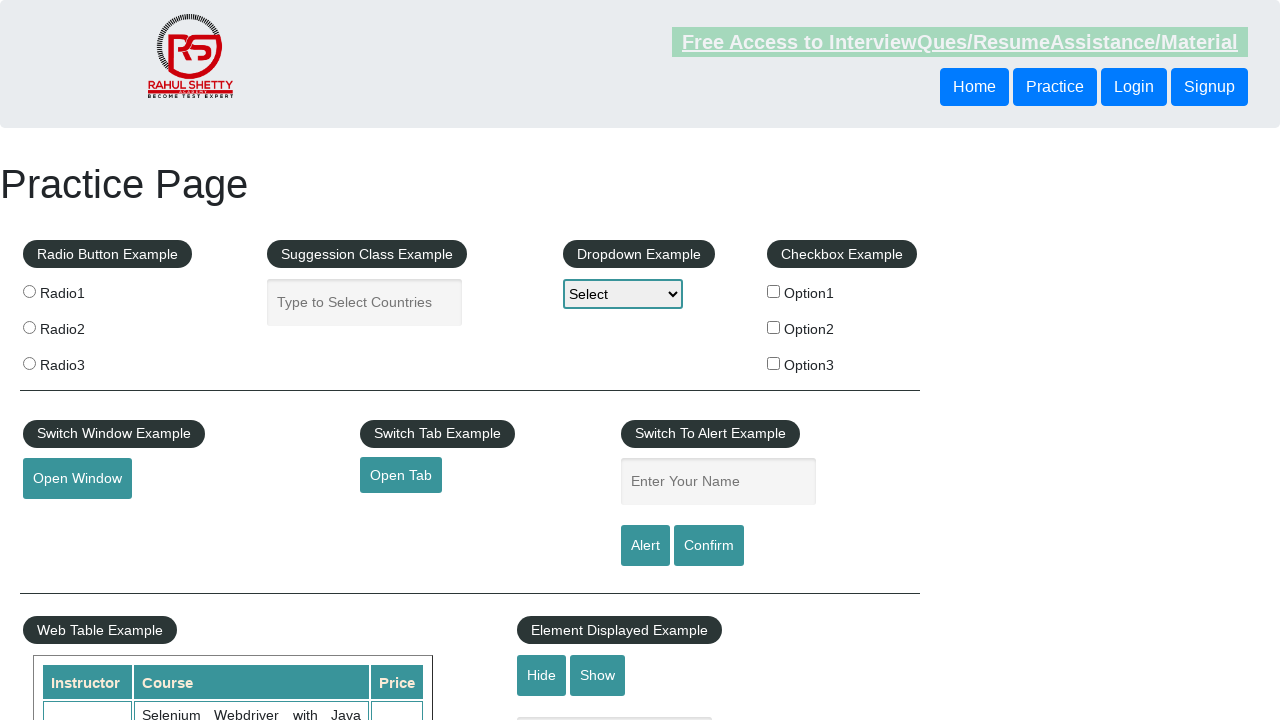

Found 5 links in first column
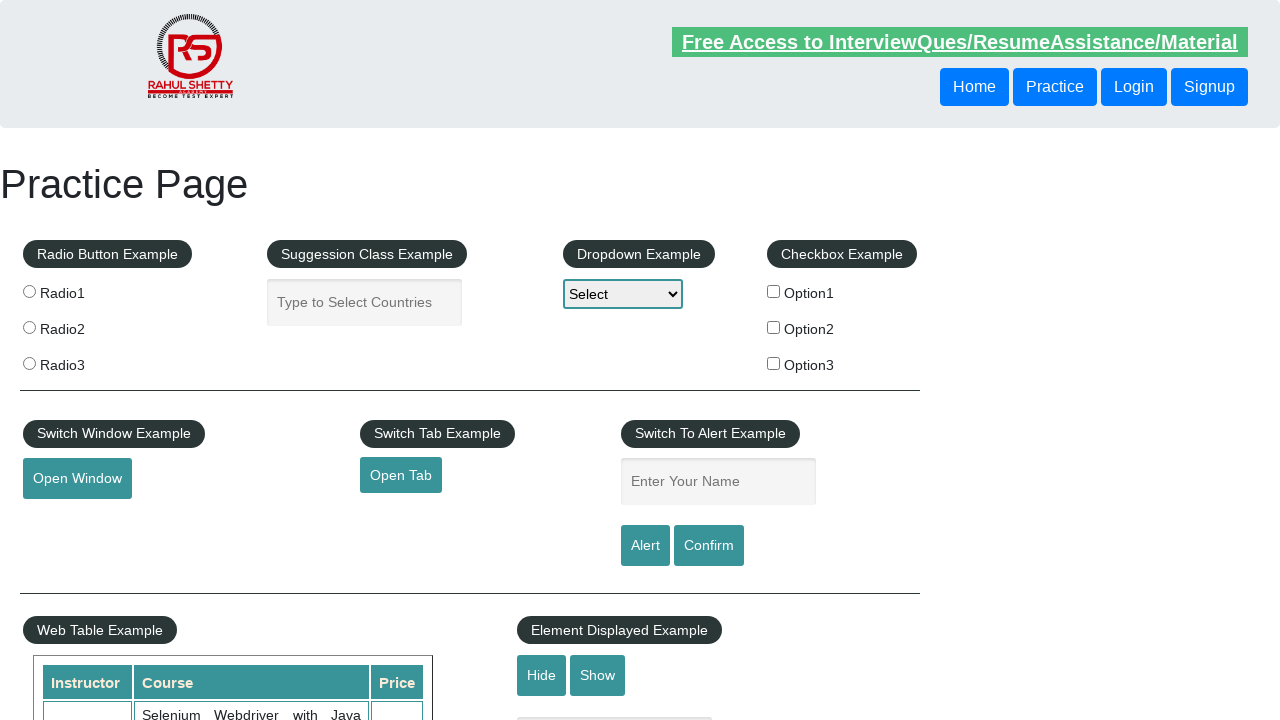

Opened footer column link 1 in new tab
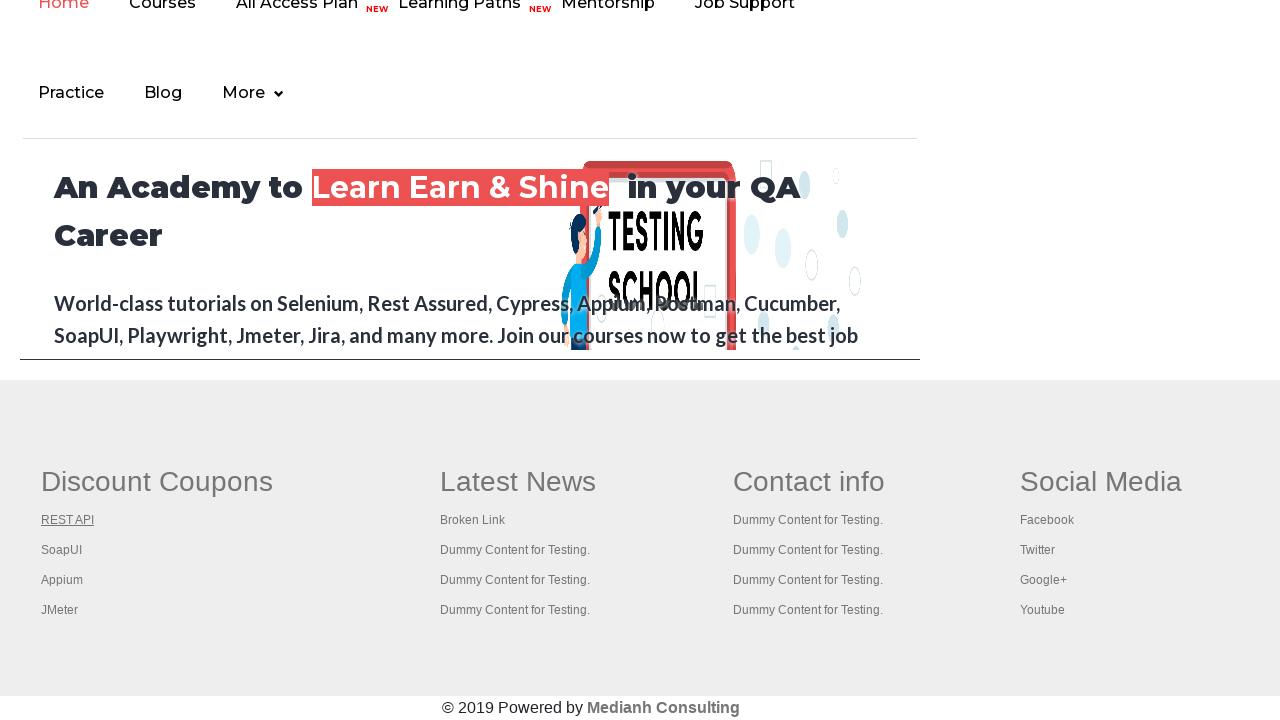

Opened footer column link 2 in new tab
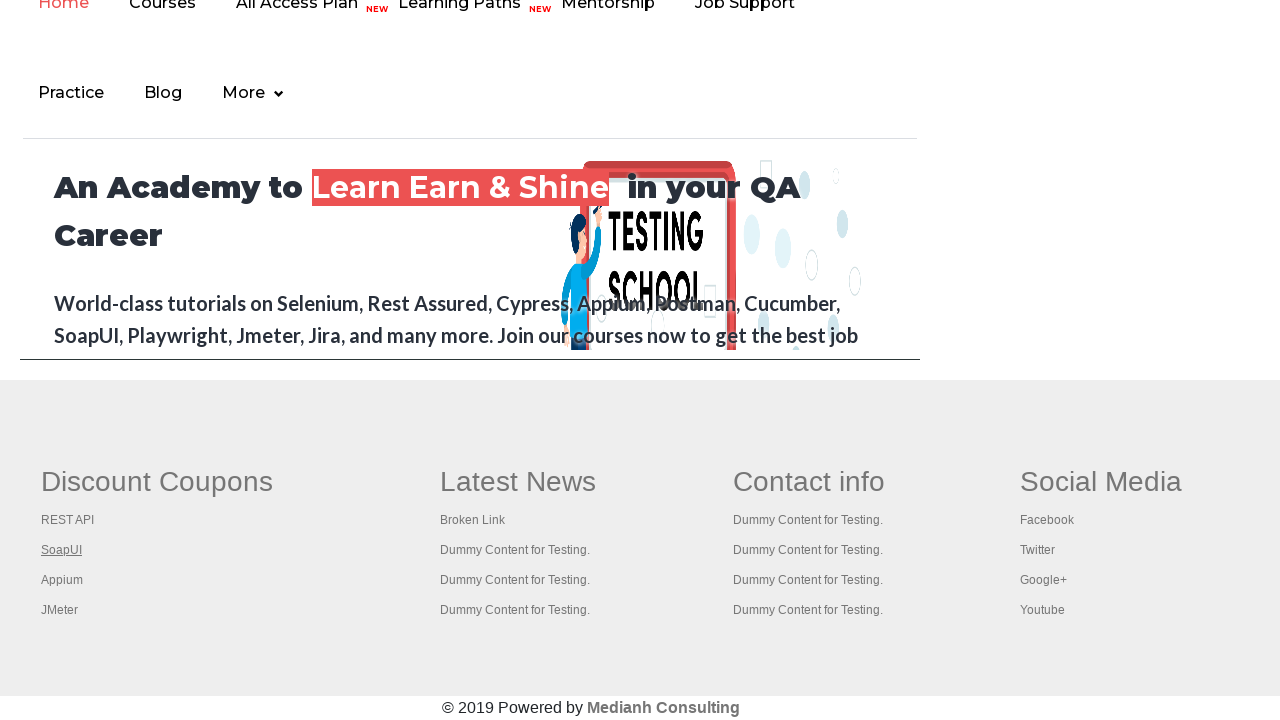

Opened footer column link 3 in new tab
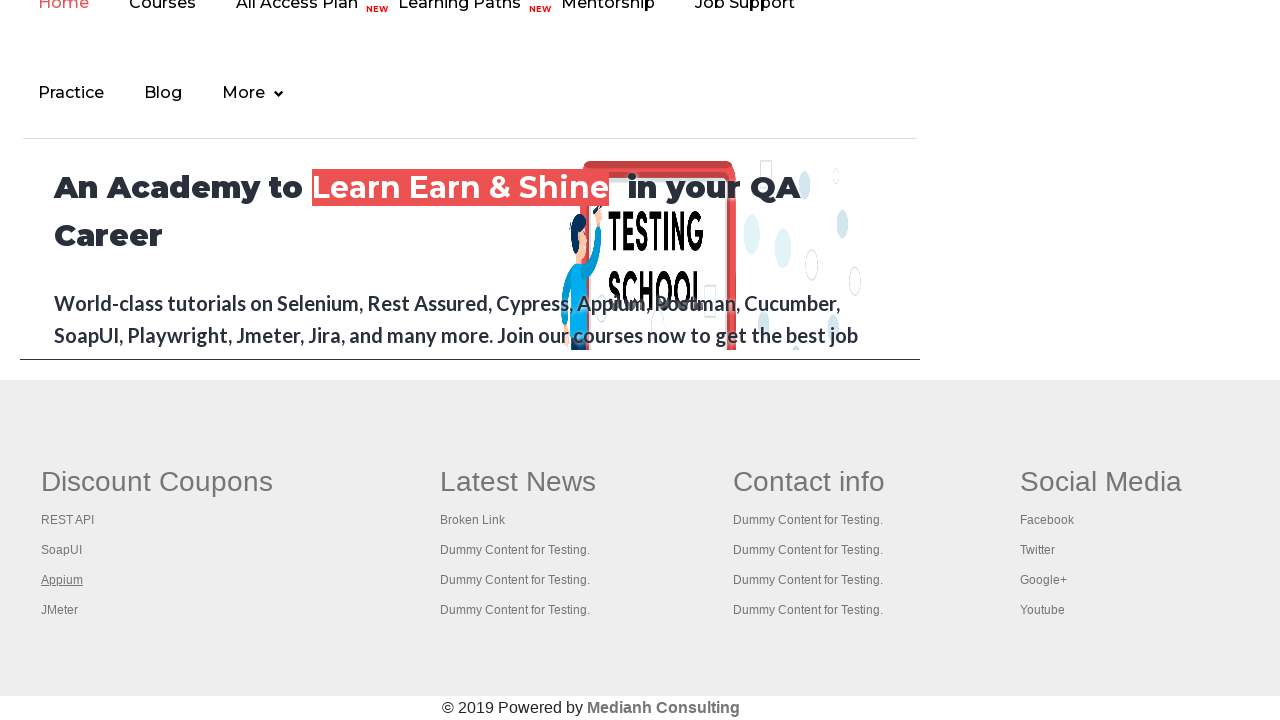

Opened footer column link 4 in new tab
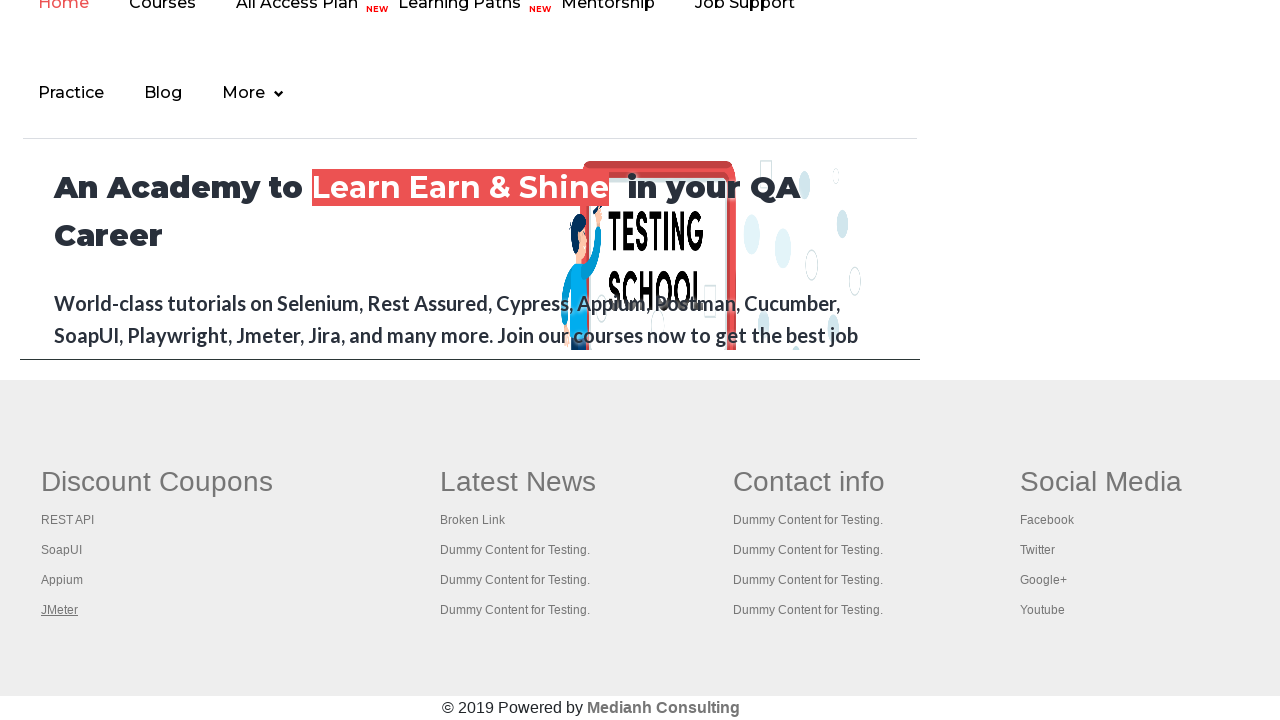

Retrieved all open pages/tabs (5 total)
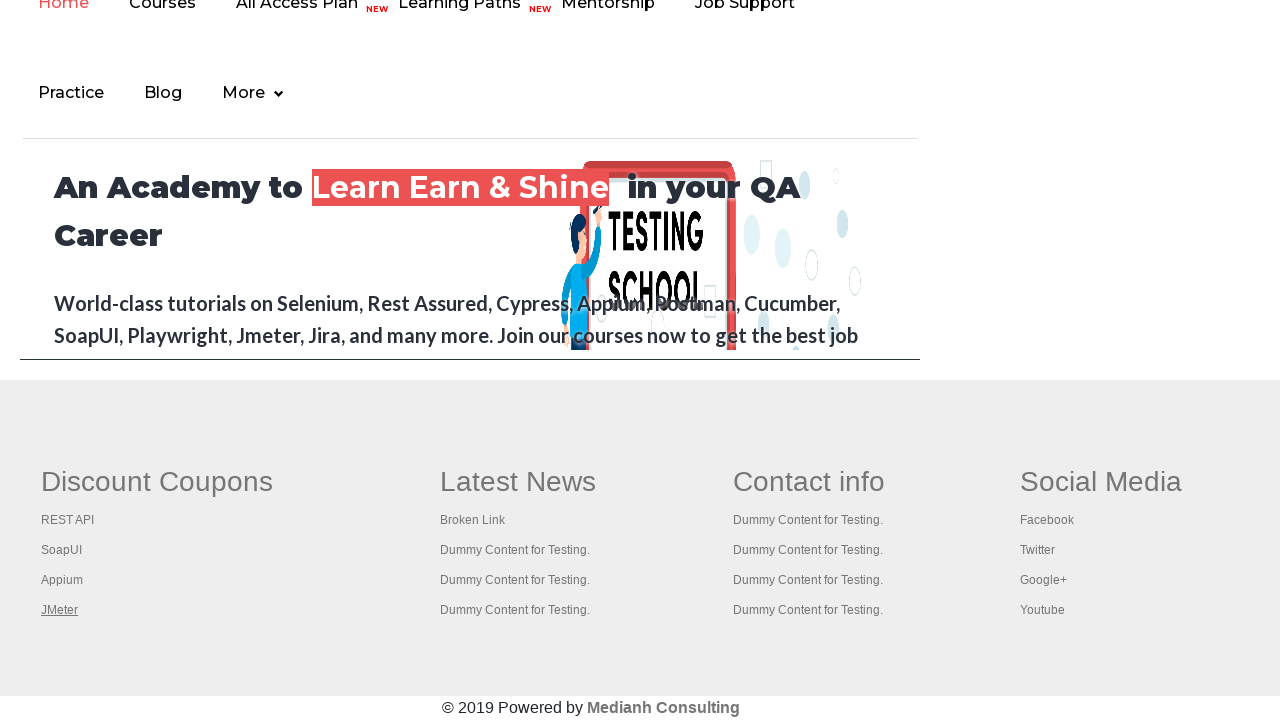

Brought page to front and retrieved title: Practice Page
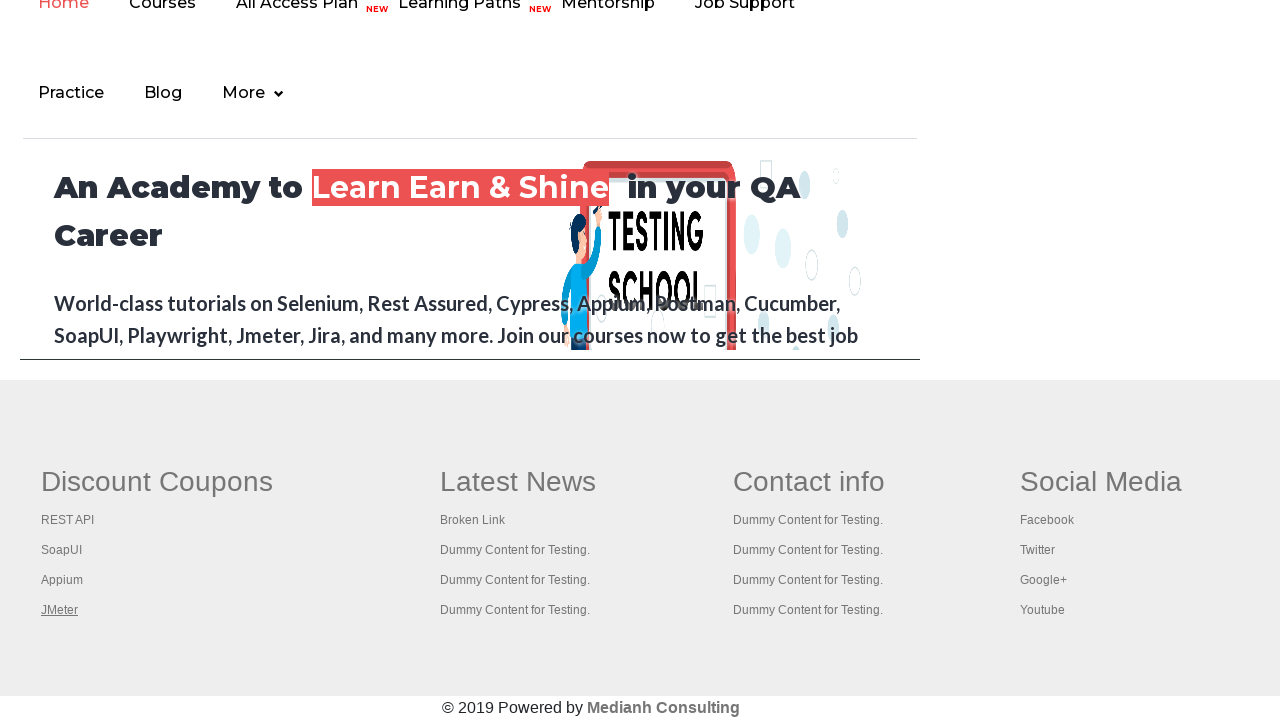

Brought page to front and retrieved title: REST API Tutorial
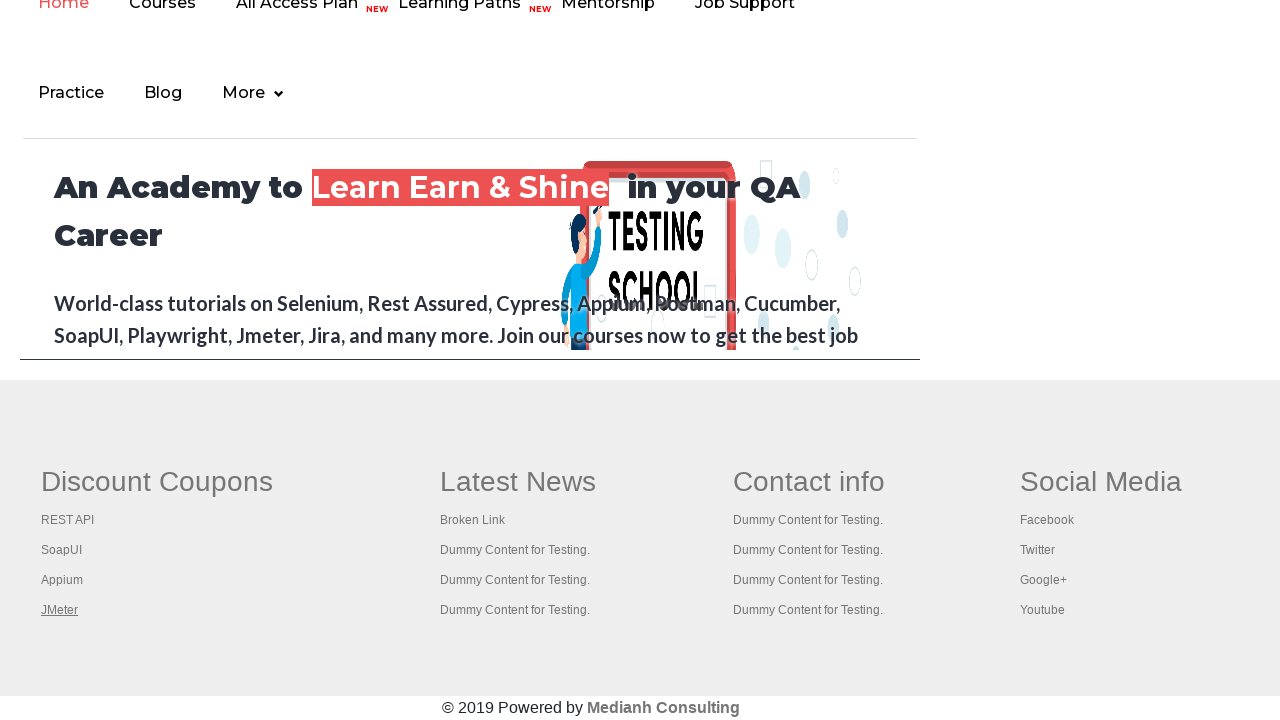

Brought page to front and retrieved title: The World’s Most Popular API Testing Tool | SoapUI
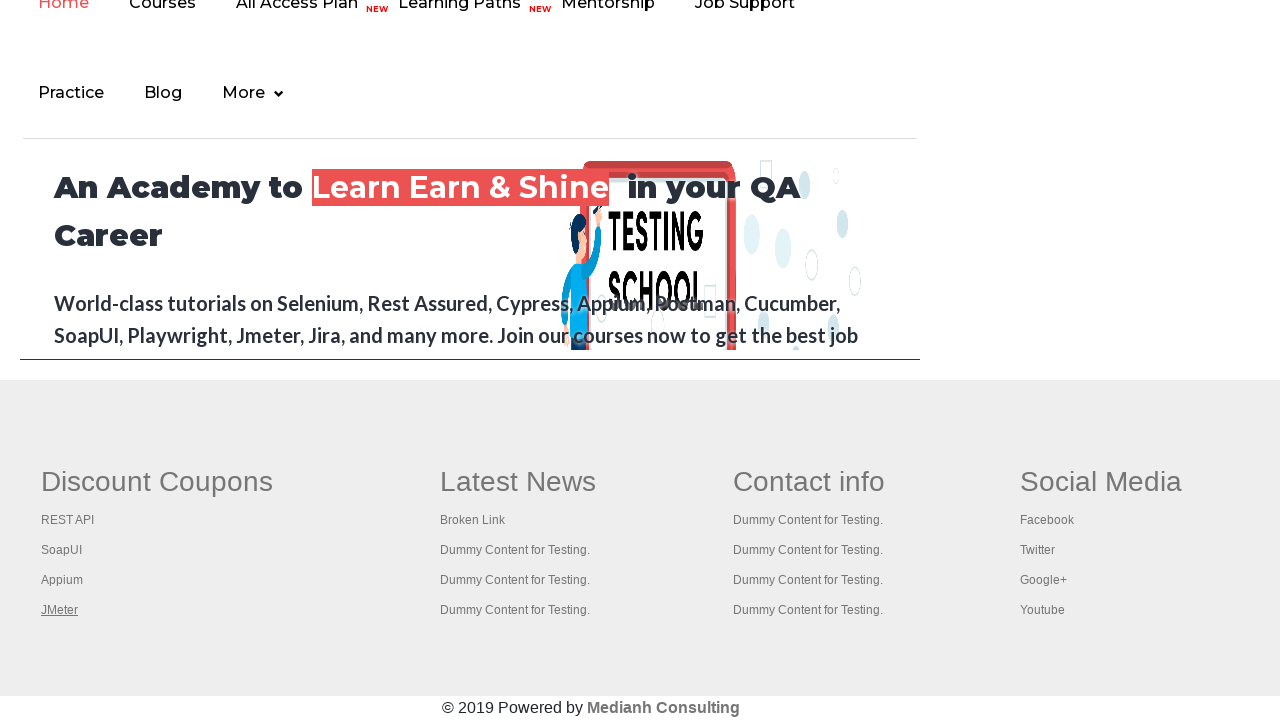

Brought page to front and retrieved title: Appium tutorial for Mobile Apps testing | RahulShetty Academy | Rahul
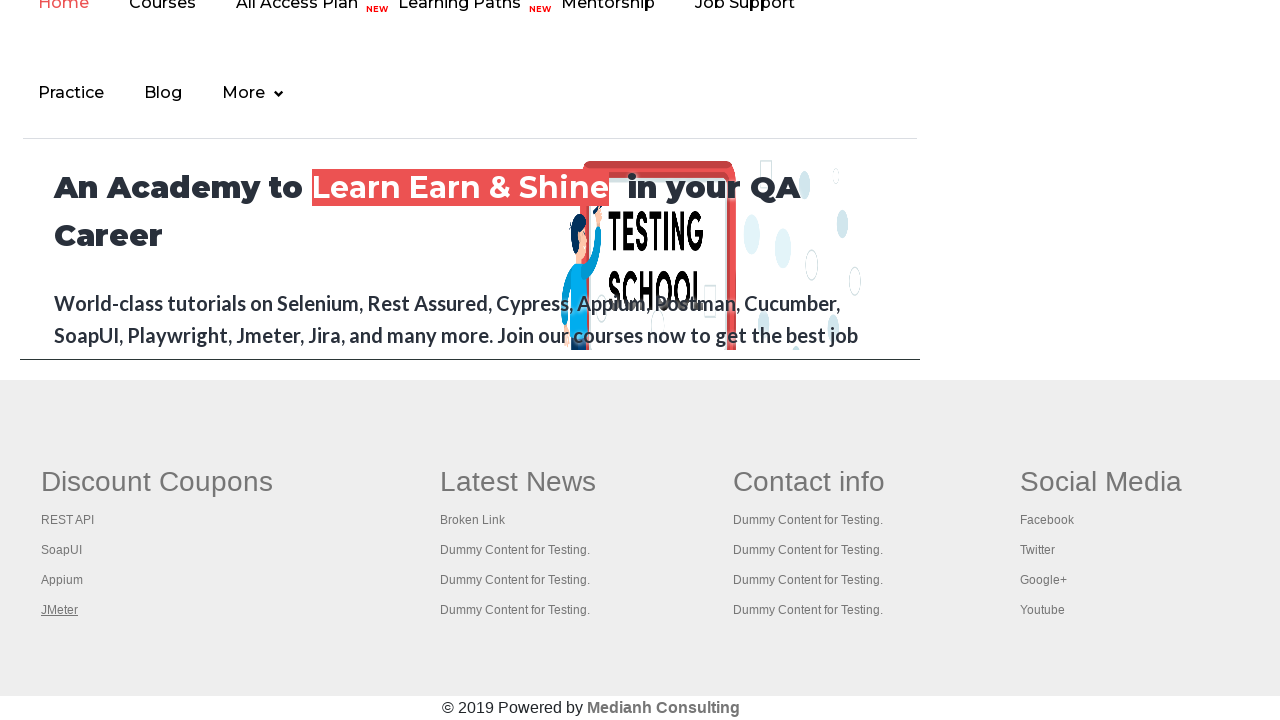

Brought page to front and retrieved title: Apache JMeter - Apache JMeter™
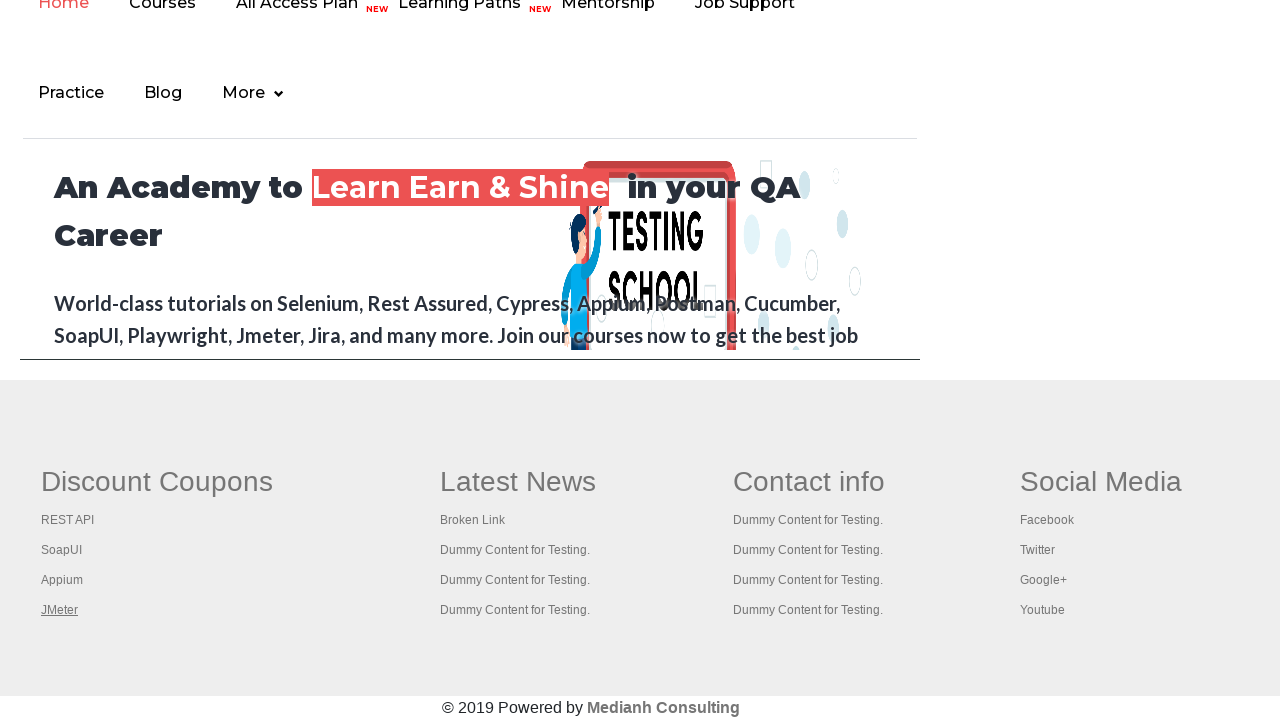

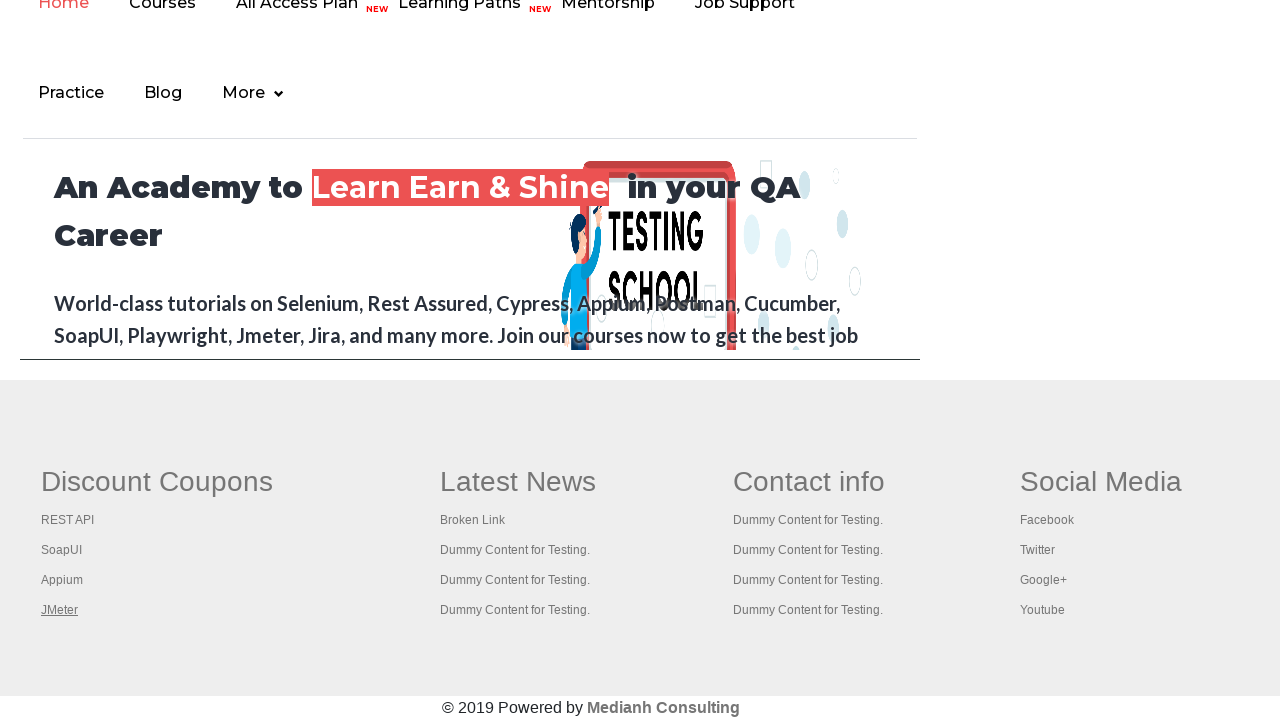